Navigates to Python.org, finds the PyPI link in the top menu, and clicks on it to navigate to the PyPI page

Starting URL: http://python.org

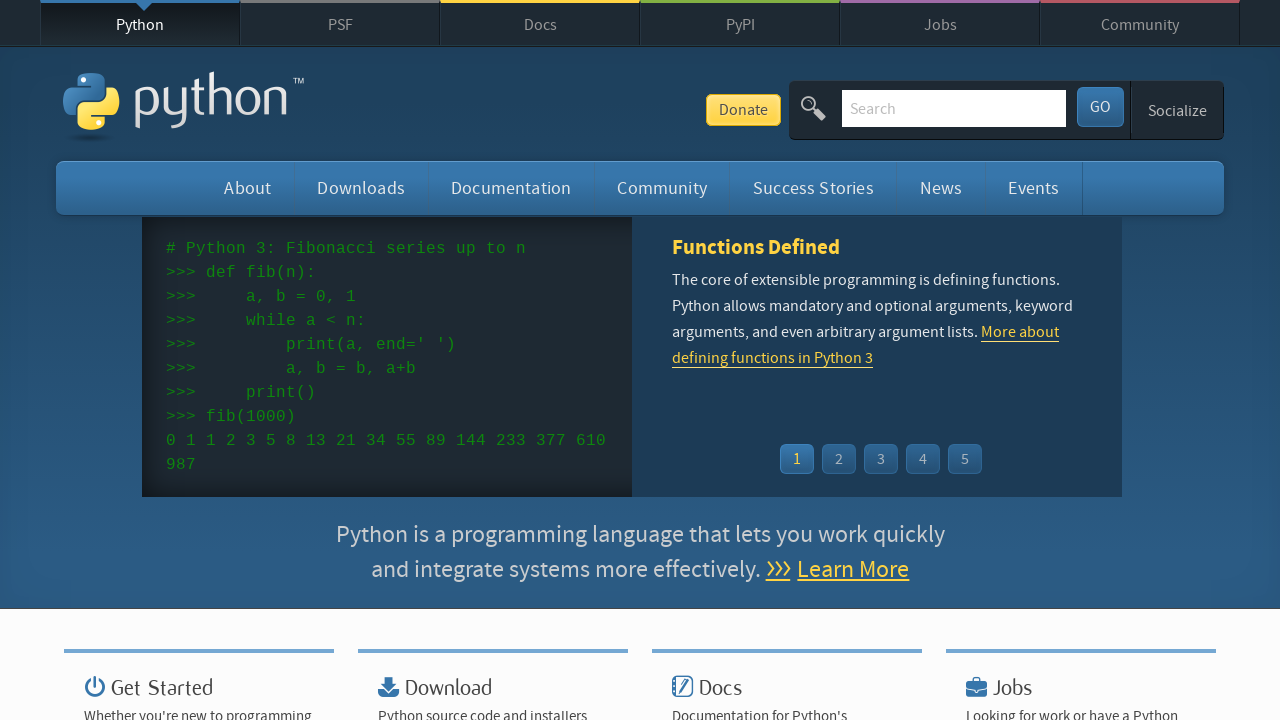

Navigated to http://python.org
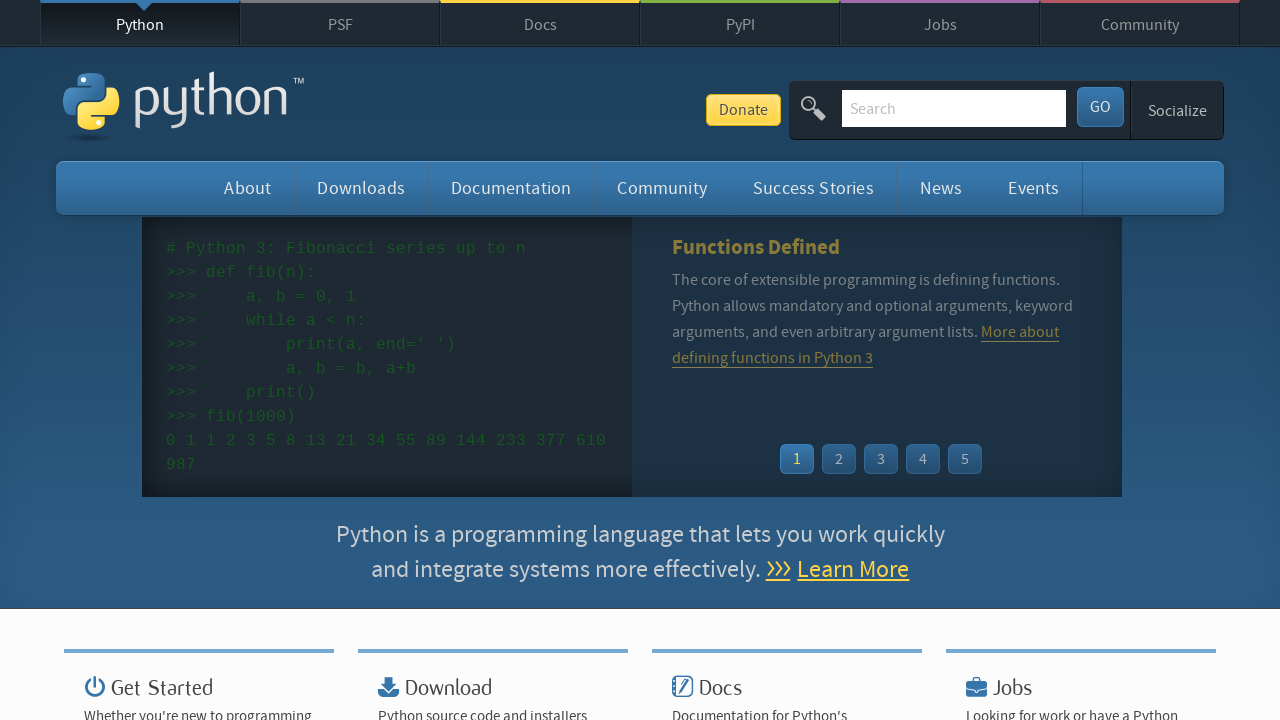

Located all menu items in top navigation
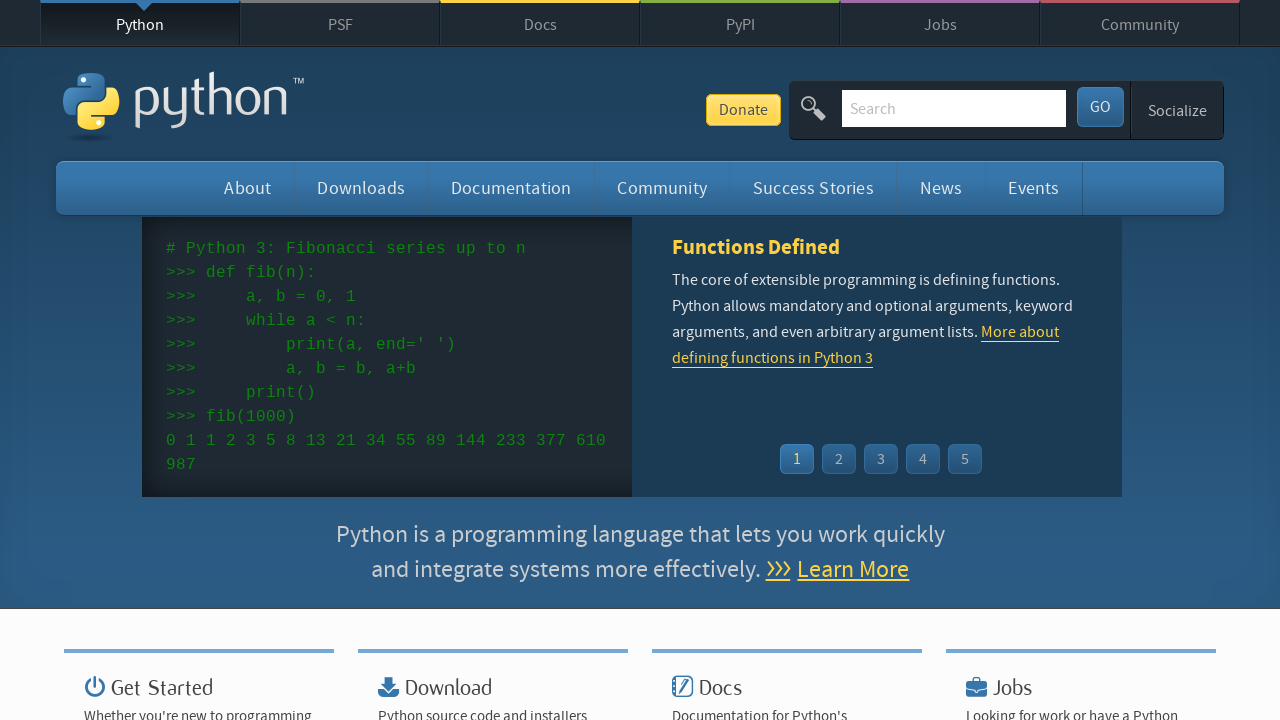

Waited for page navigation to complete (networkidle)
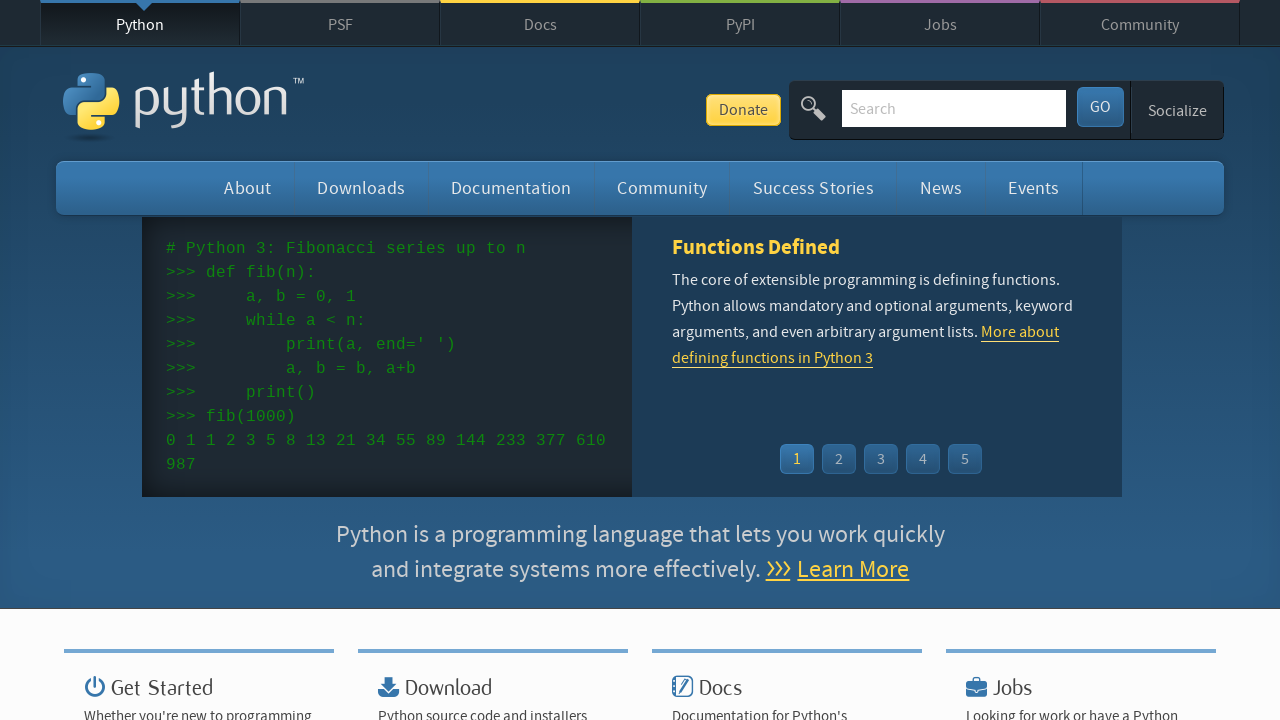

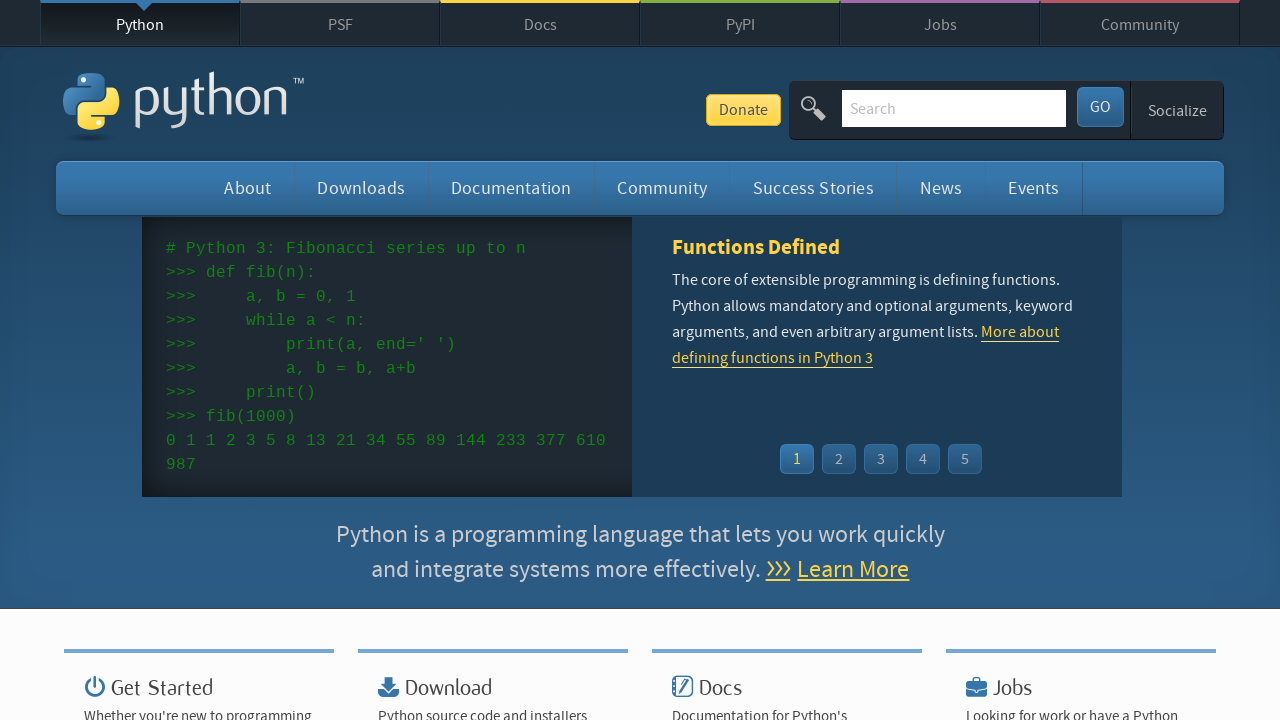